Tests clearing the complete state of all items by checking and then unchecking the 'Mark all as complete' checkbox.

Starting URL: https://demo.playwright.dev/todomvc

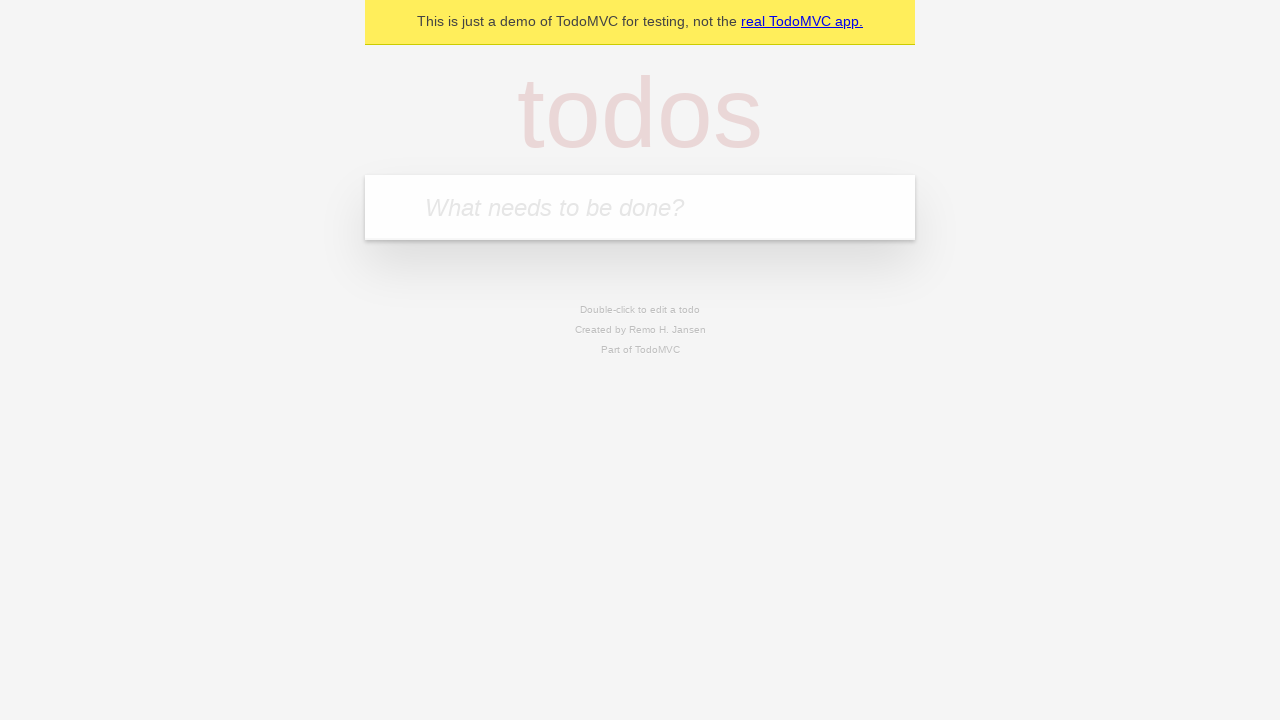

Filled todo input with 'buy some cheese' on internal:attr=[placeholder="What needs to be done?"i]
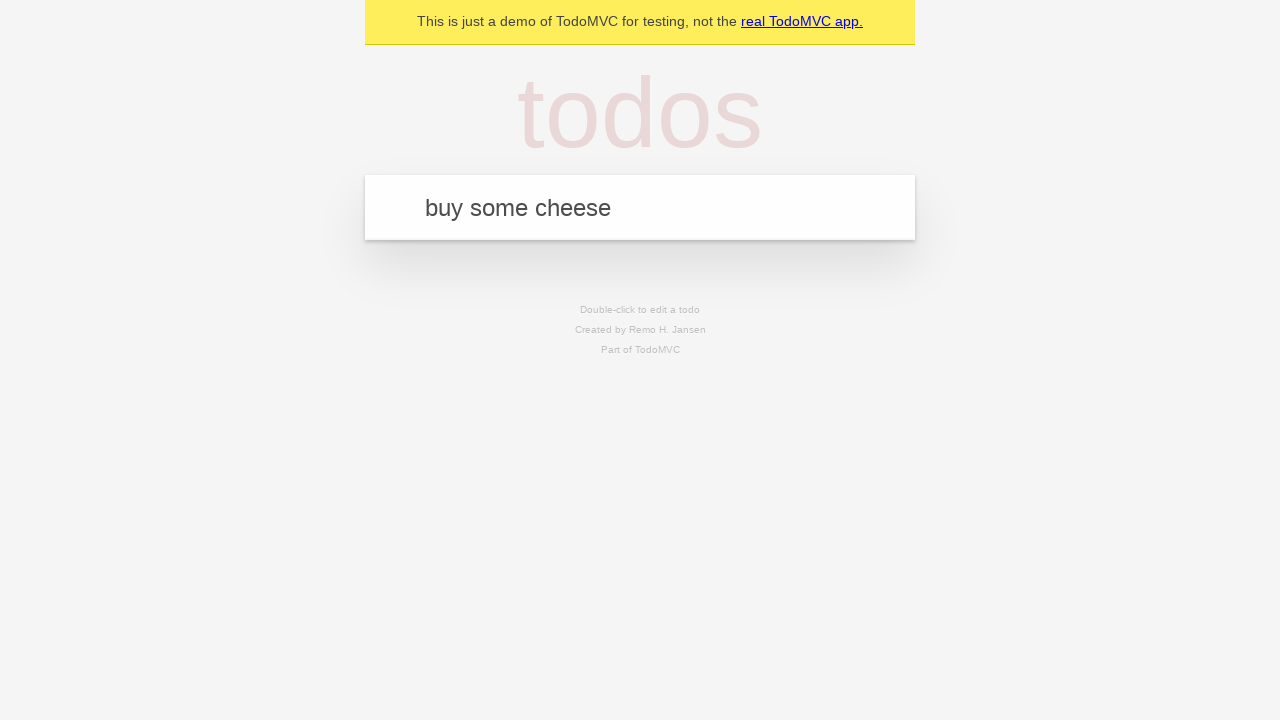

Pressed Enter to add first todo item on internal:attr=[placeholder="What needs to be done?"i]
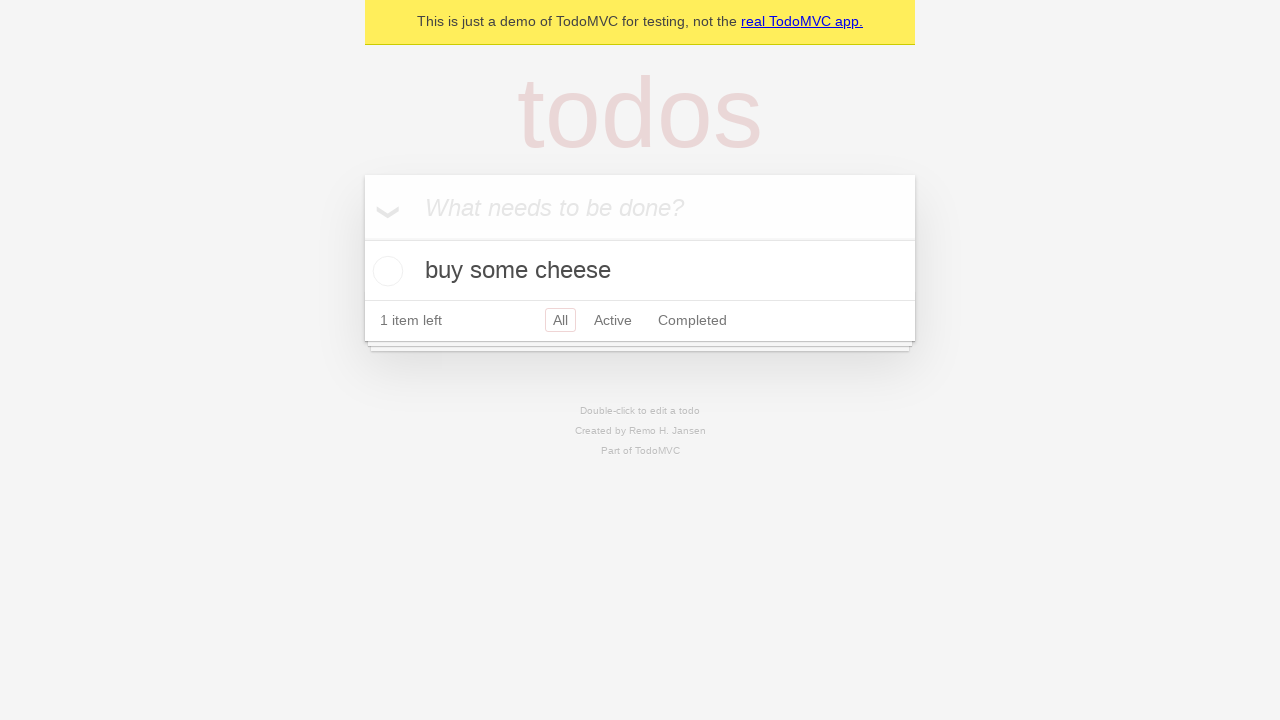

Filled todo input with 'feed the cat' on internal:attr=[placeholder="What needs to be done?"i]
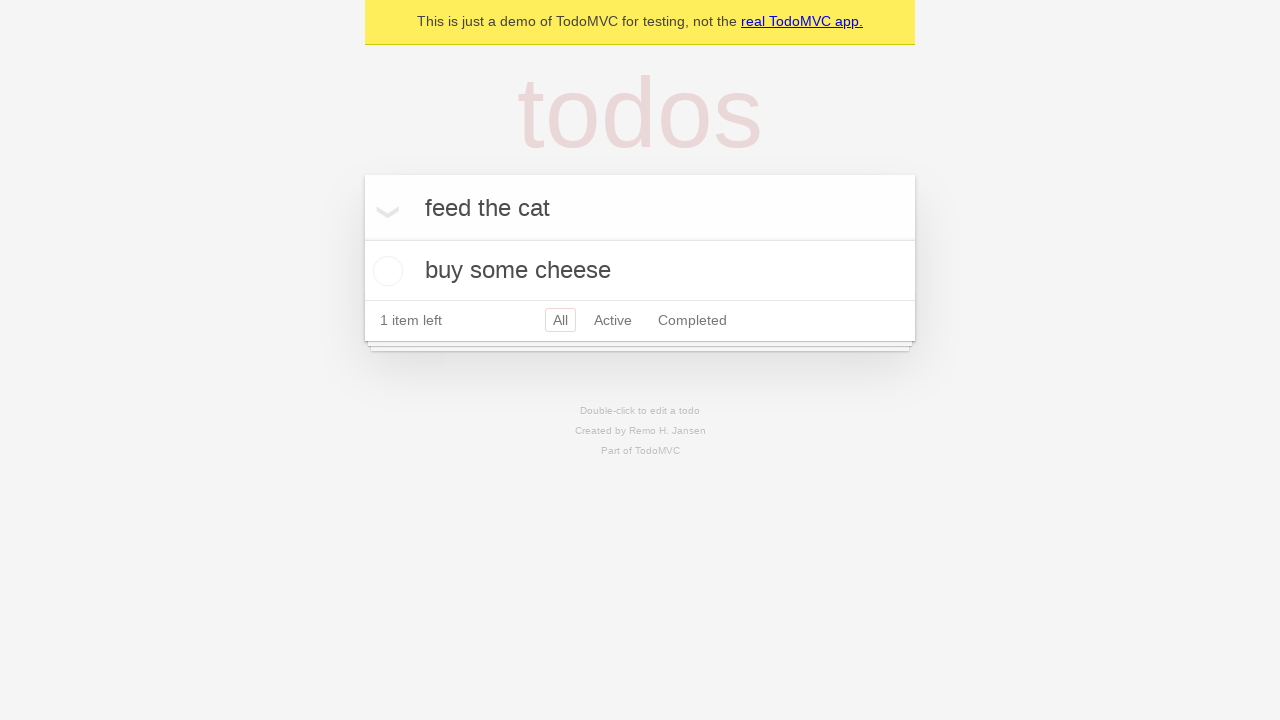

Pressed Enter to add second todo item on internal:attr=[placeholder="What needs to be done?"i]
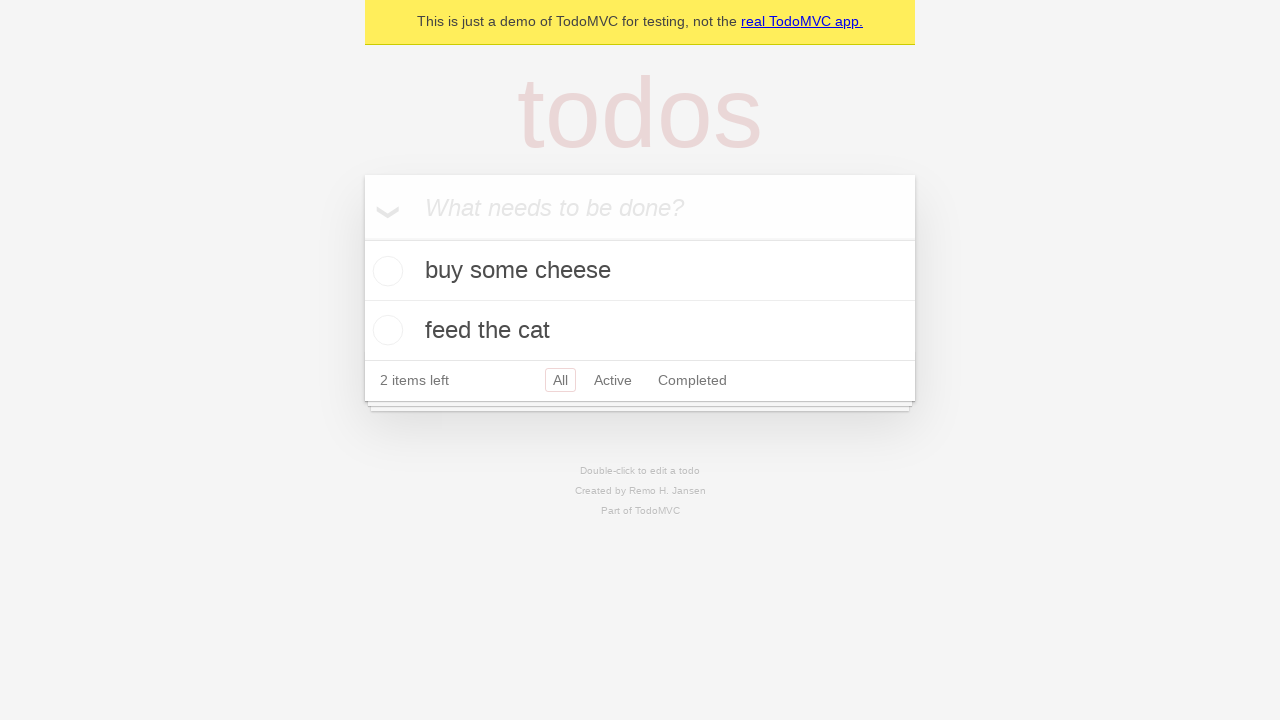

Filled todo input with 'book a doctors appointment' on internal:attr=[placeholder="What needs to be done?"i]
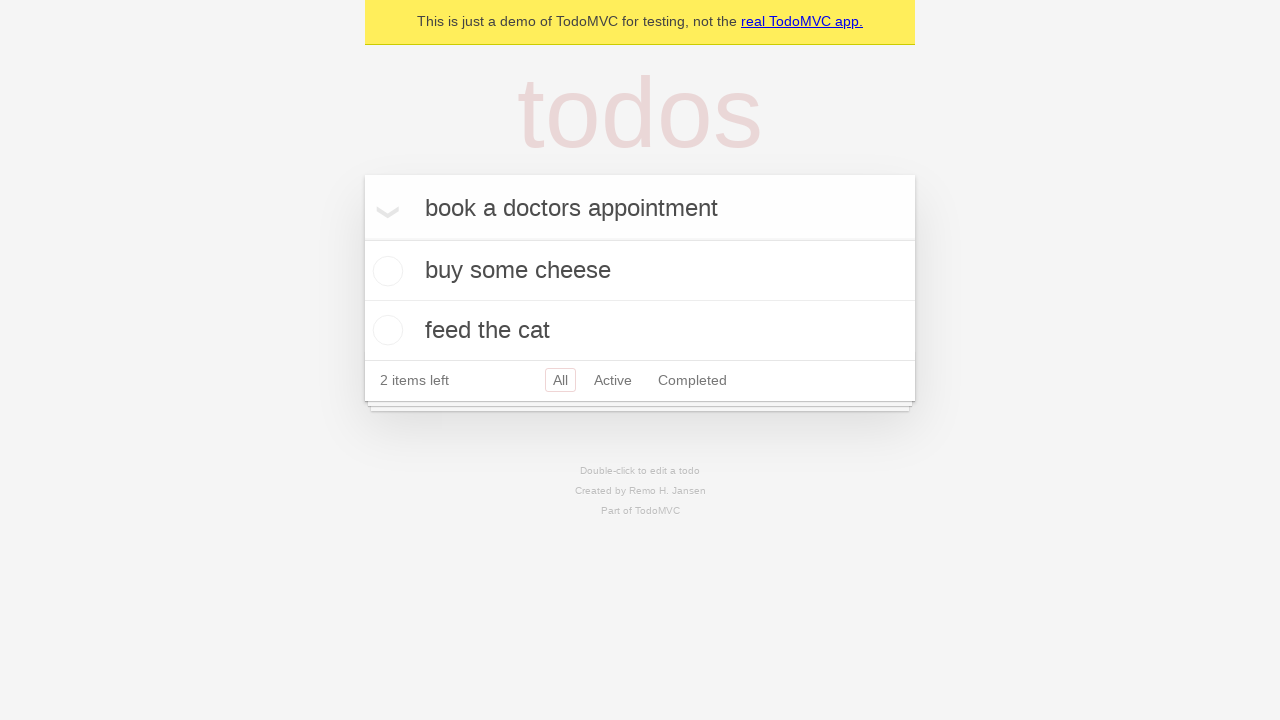

Pressed Enter to add third todo item on internal:attr=[placeholder="What needs to be done?"i]
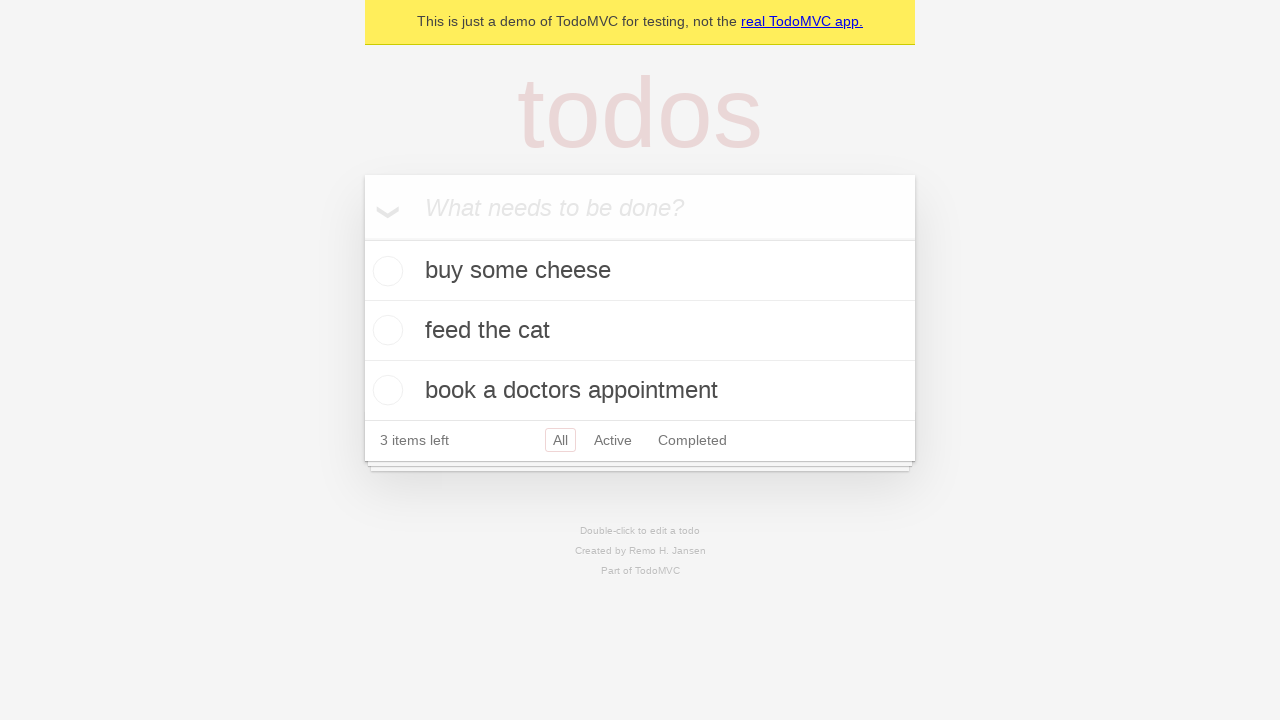

Checked 'Mark all as complete' checkbox to complete all items at (362, 238) on internal:label="Mark all as complete"i
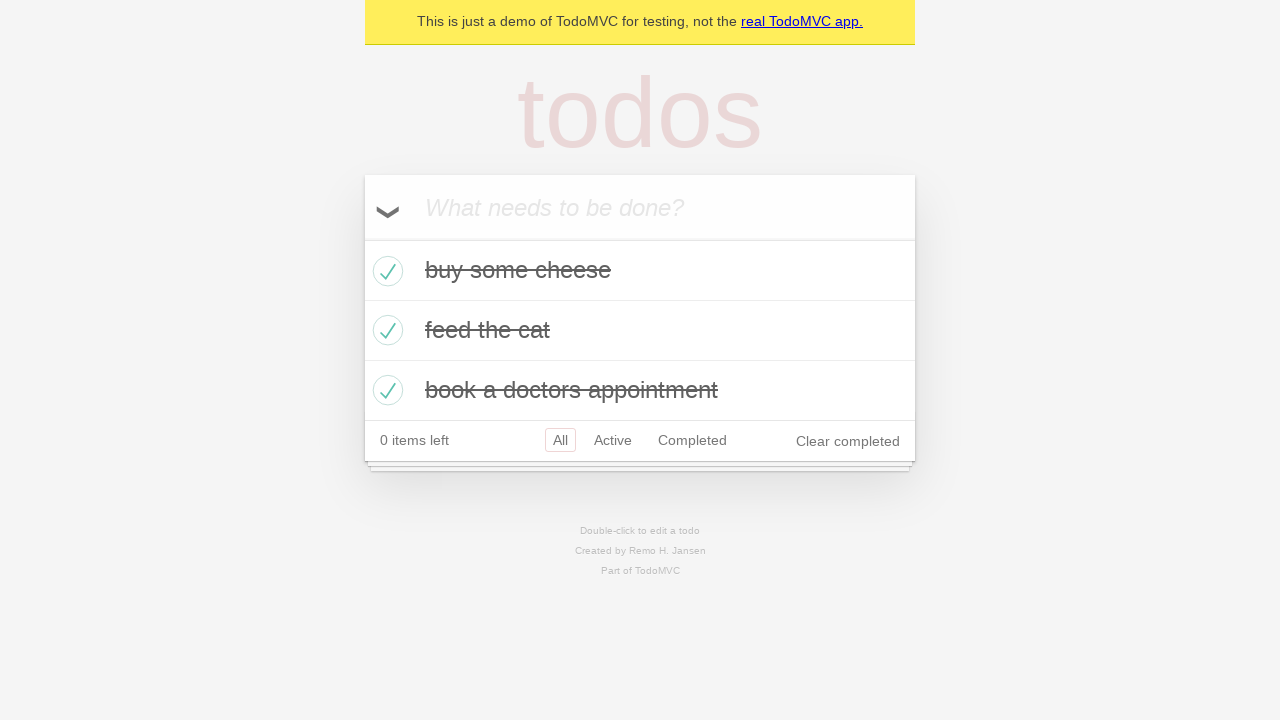

Unchecked 'Mark all as complete' checkbox to clear completion state at (362, 238) on internal:label="Mark all as complete"i
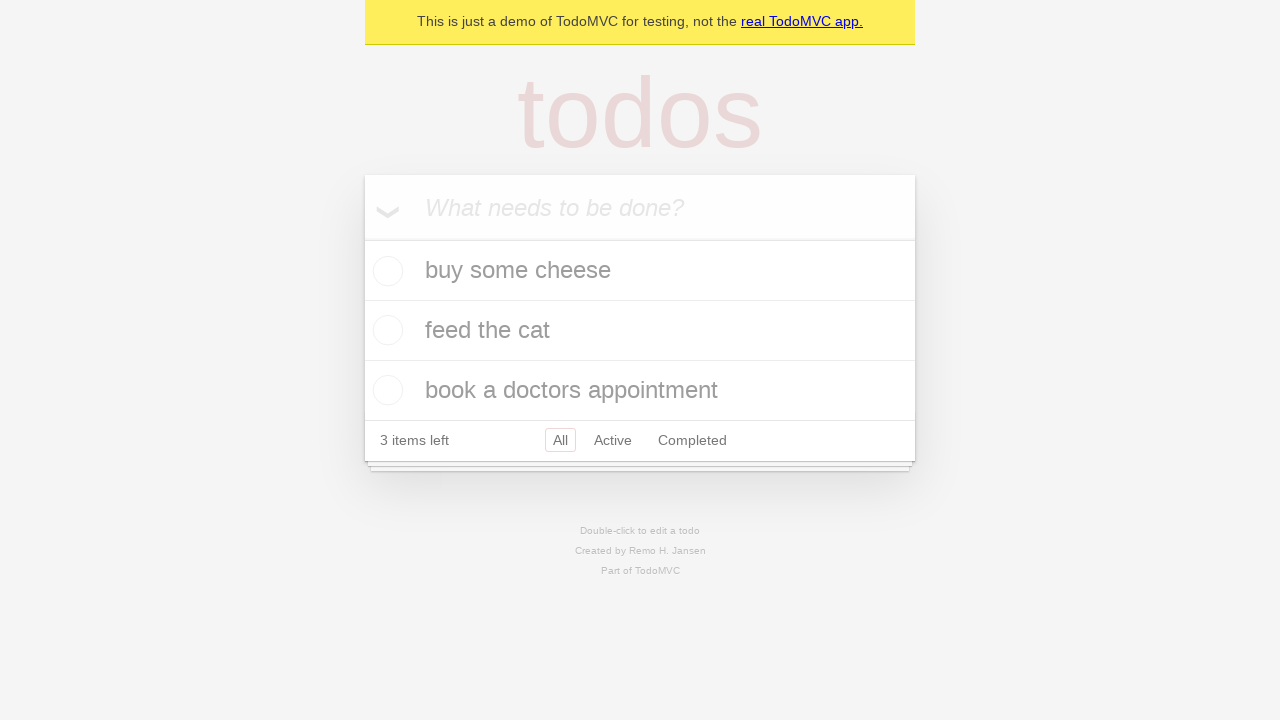

Waited for todo items to be rendered after clearing complete state
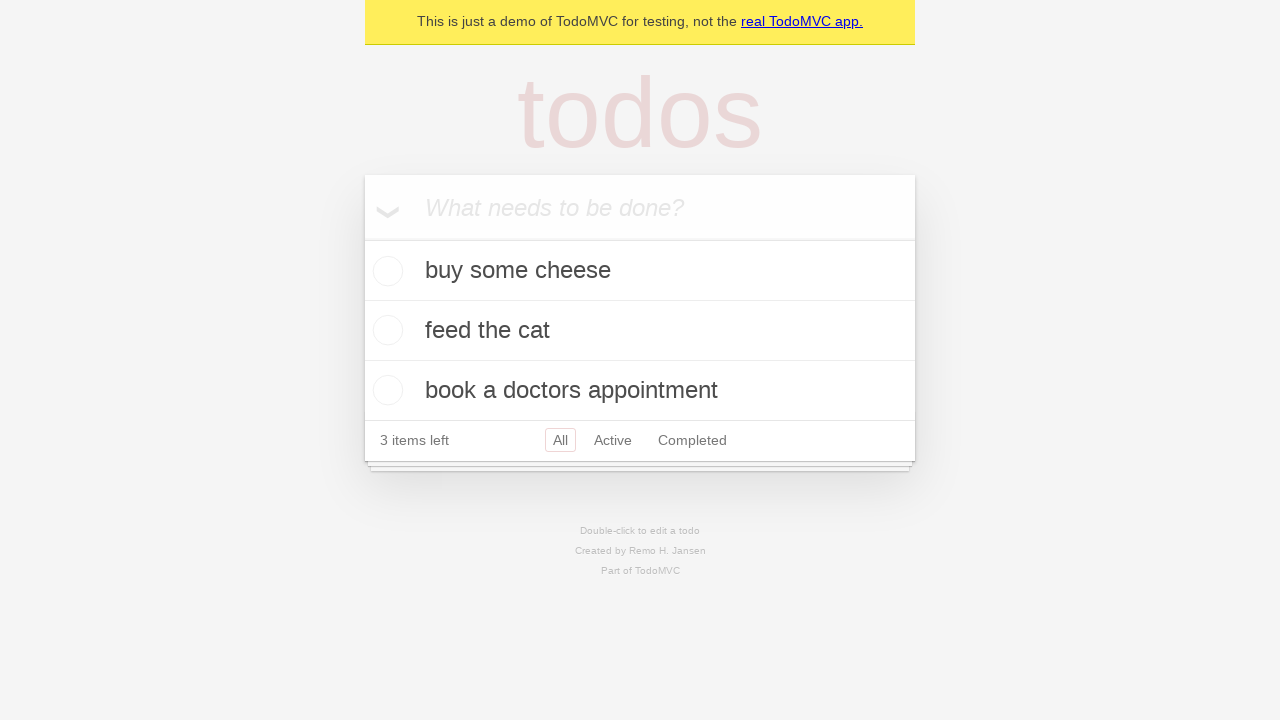

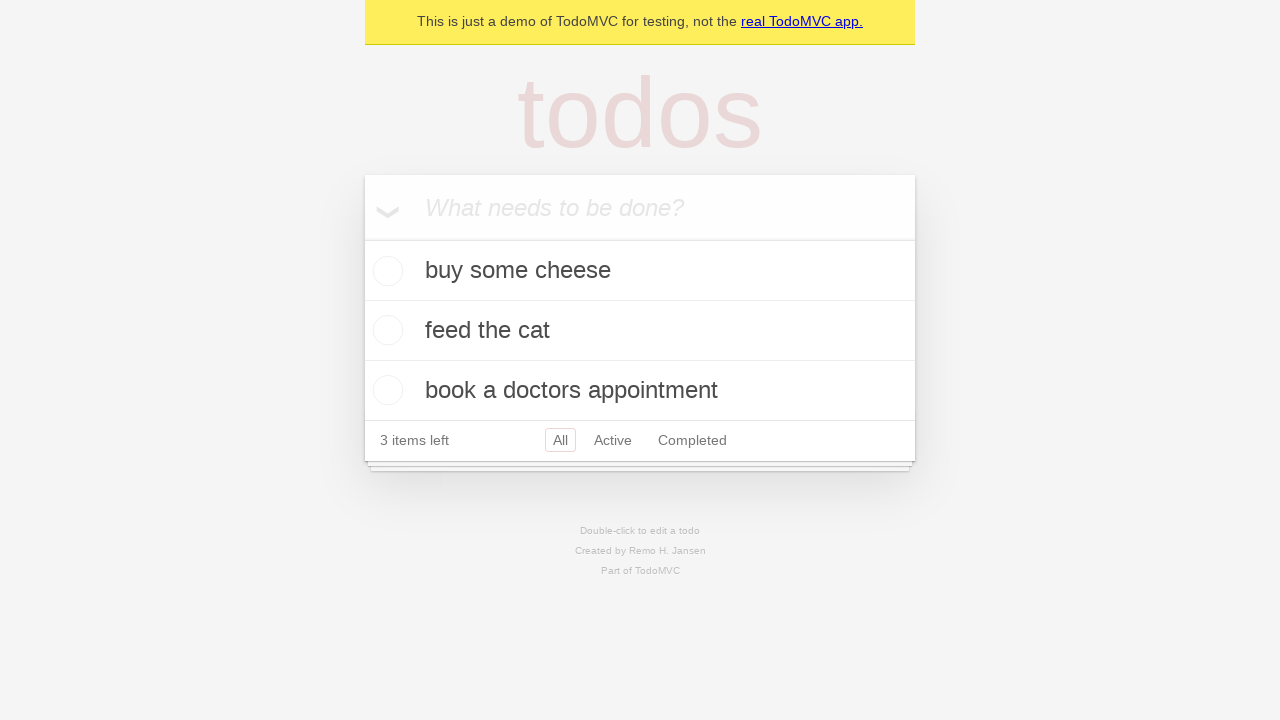